Tests that the complete all checkbox updates state when individual items are completed or cleared

Starting URL: https://demo.playwright.dev/todomvc

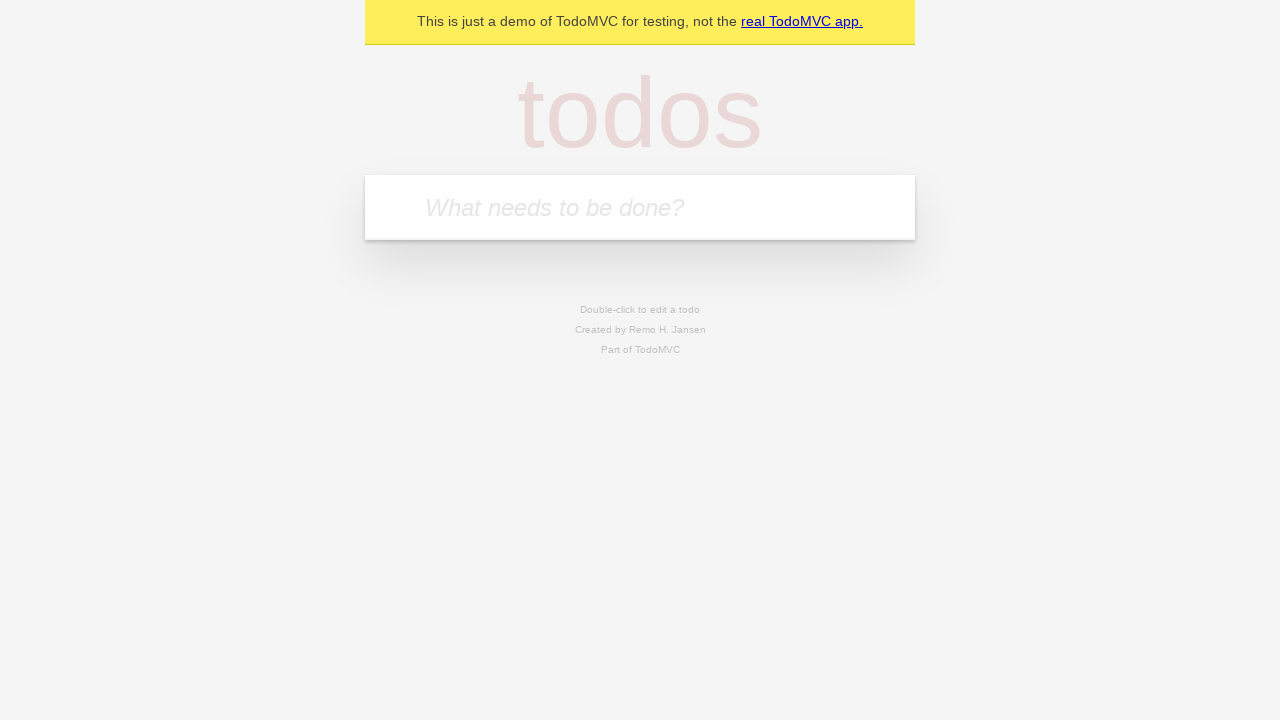

Filled todo input with 'buy some cheese' on internal:attr=[placeholder="What needs to be done?"i]
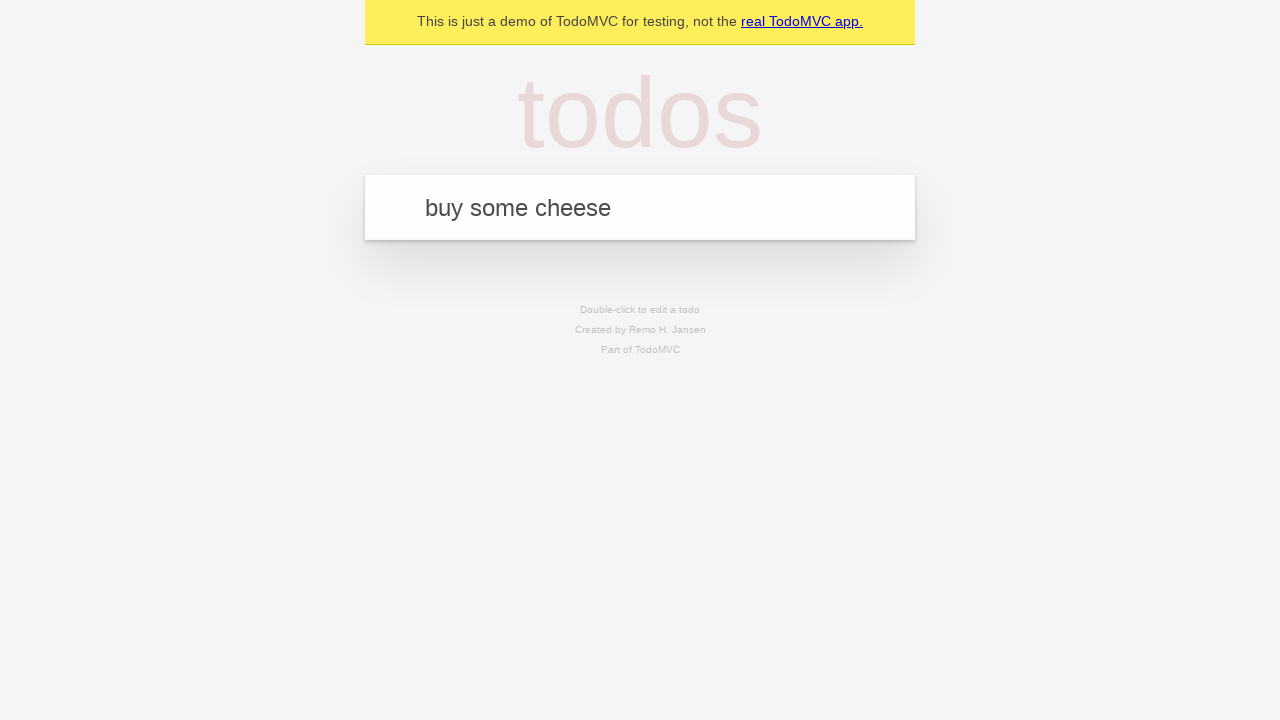

Pressed Enter to add first todo on internal:attr=[placeholder="What needs to be done?"i]
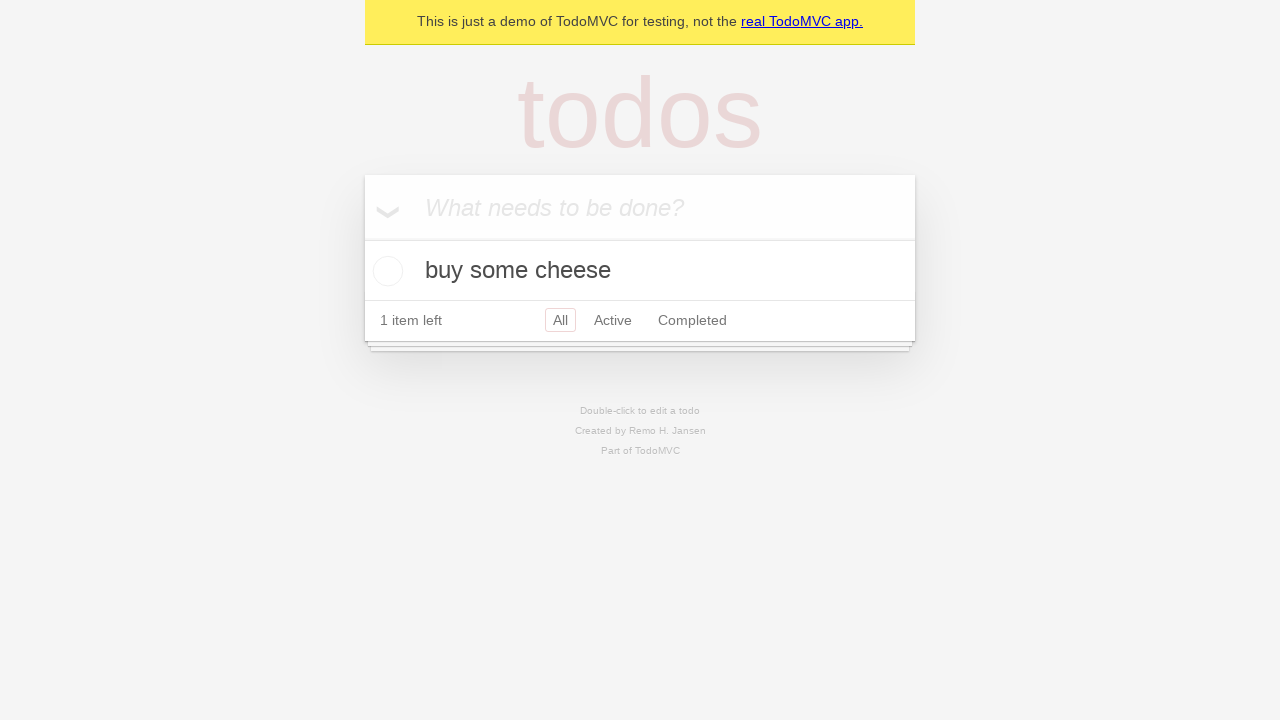

Filled todo input with 'feed the cat' on internal:attr=[placeholder="What needs to be done?"i]
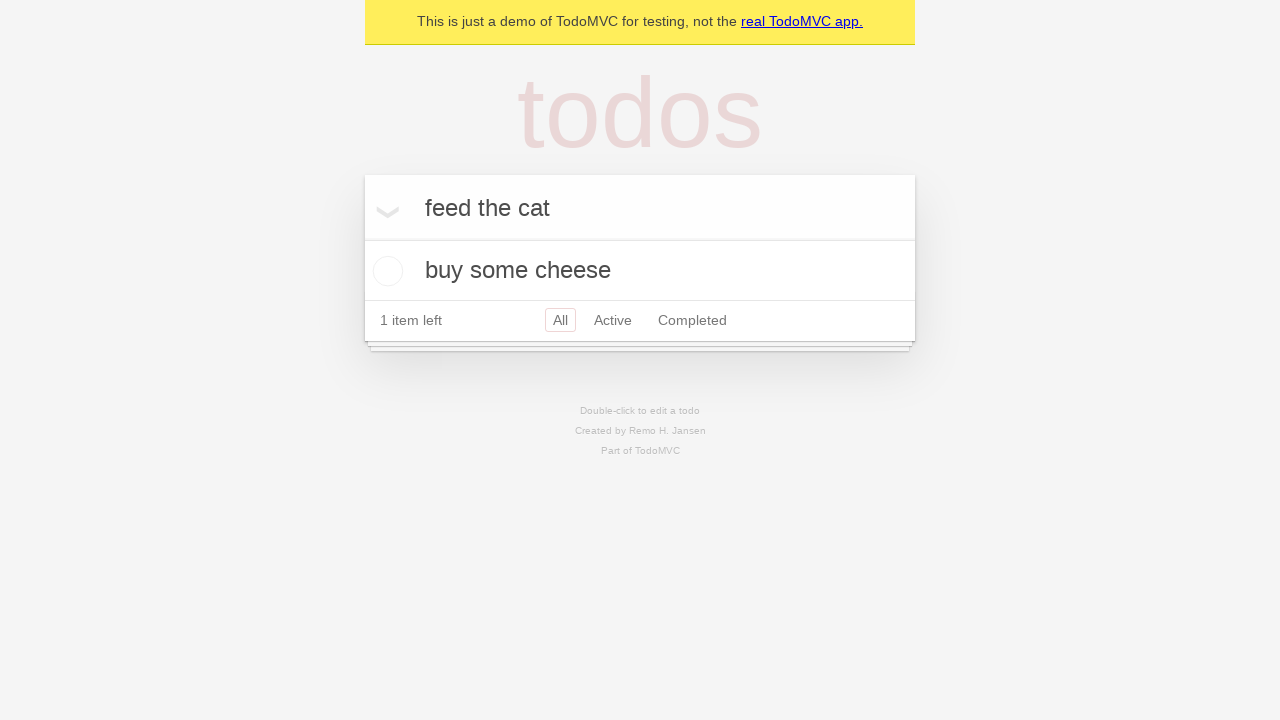

Pressed Enter to add second todo on internal:attr=[placeholder="What needs to be done?"i]
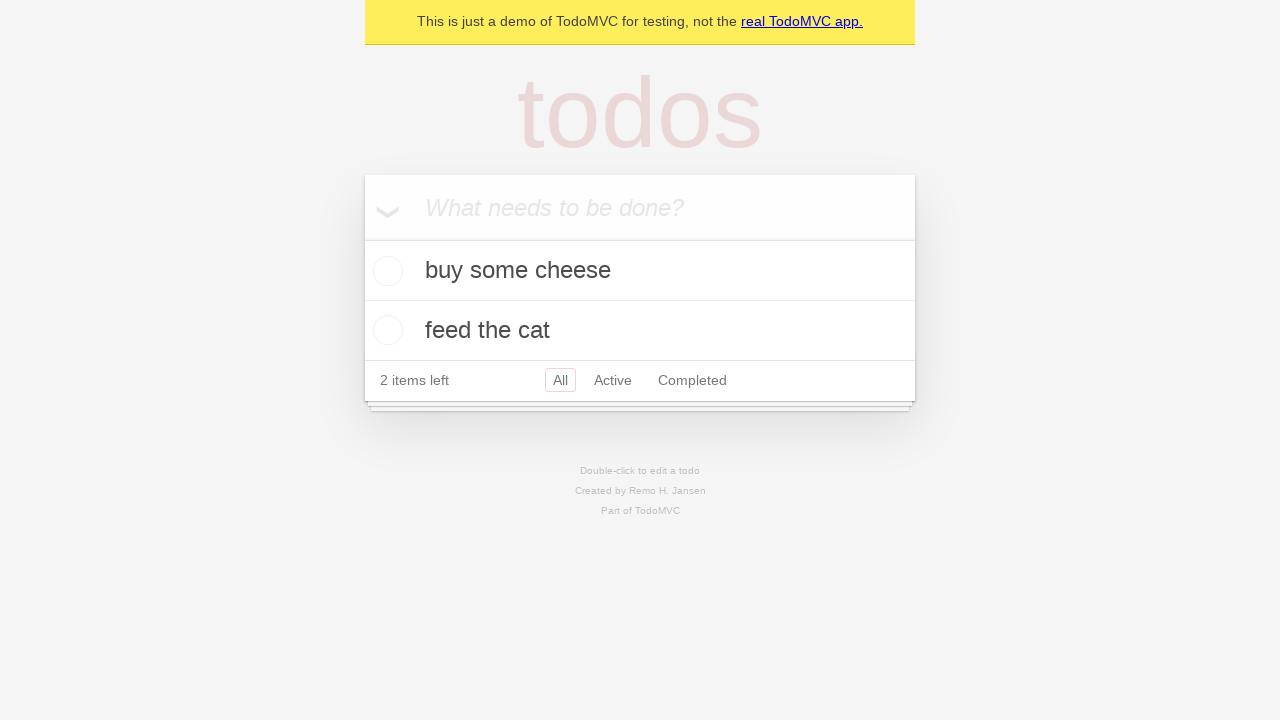

Filled todo input with 'book a doctors appointment' on internal:attr=[placeholder="What needs to be done?"i]
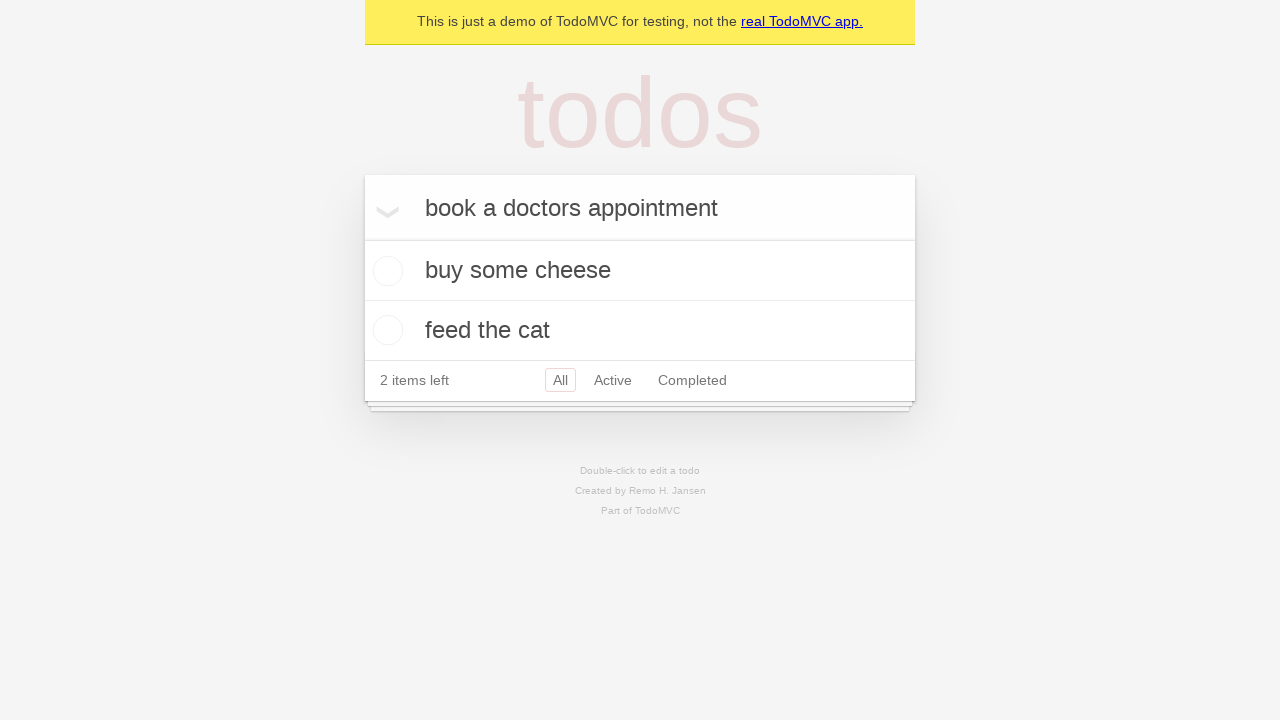

Pressed Enter to add third todo on internal:attr=[placeholder="What needs to be done?"i]
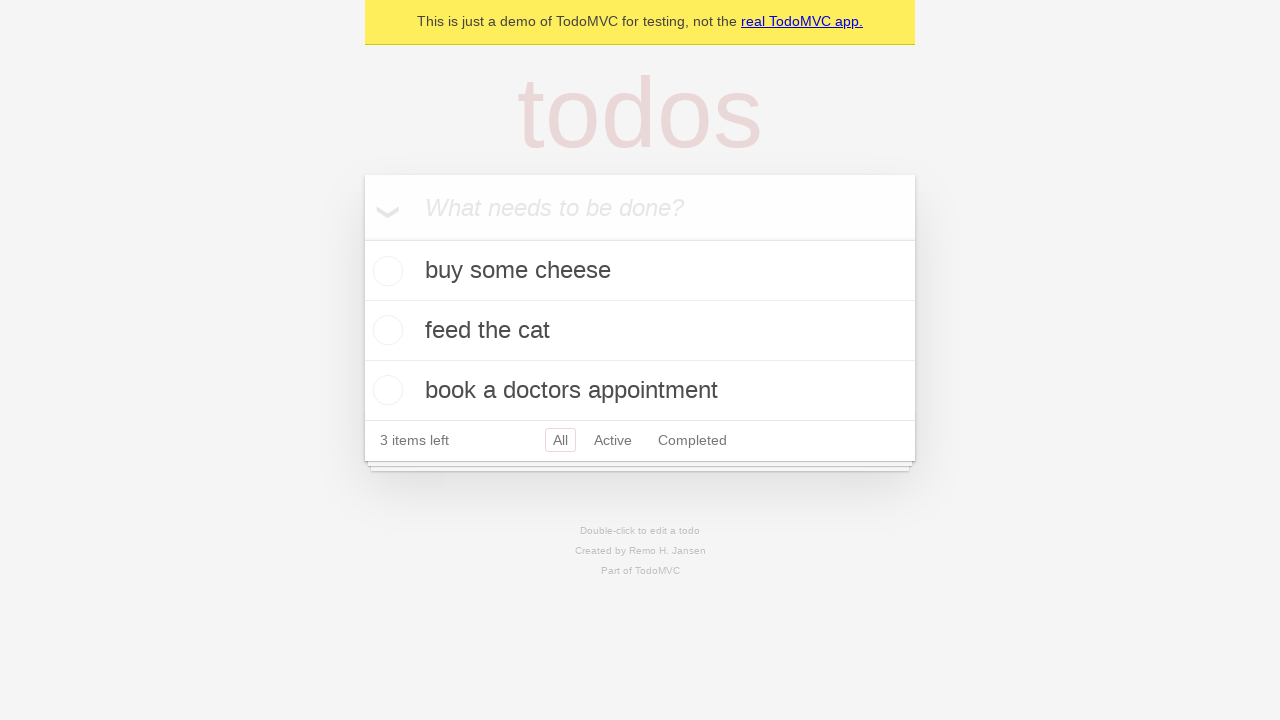

Checked 'Mark all as complete' checkbox - all todos should be marked complete at (362, 238) on internal:label="Mark all as complete"i
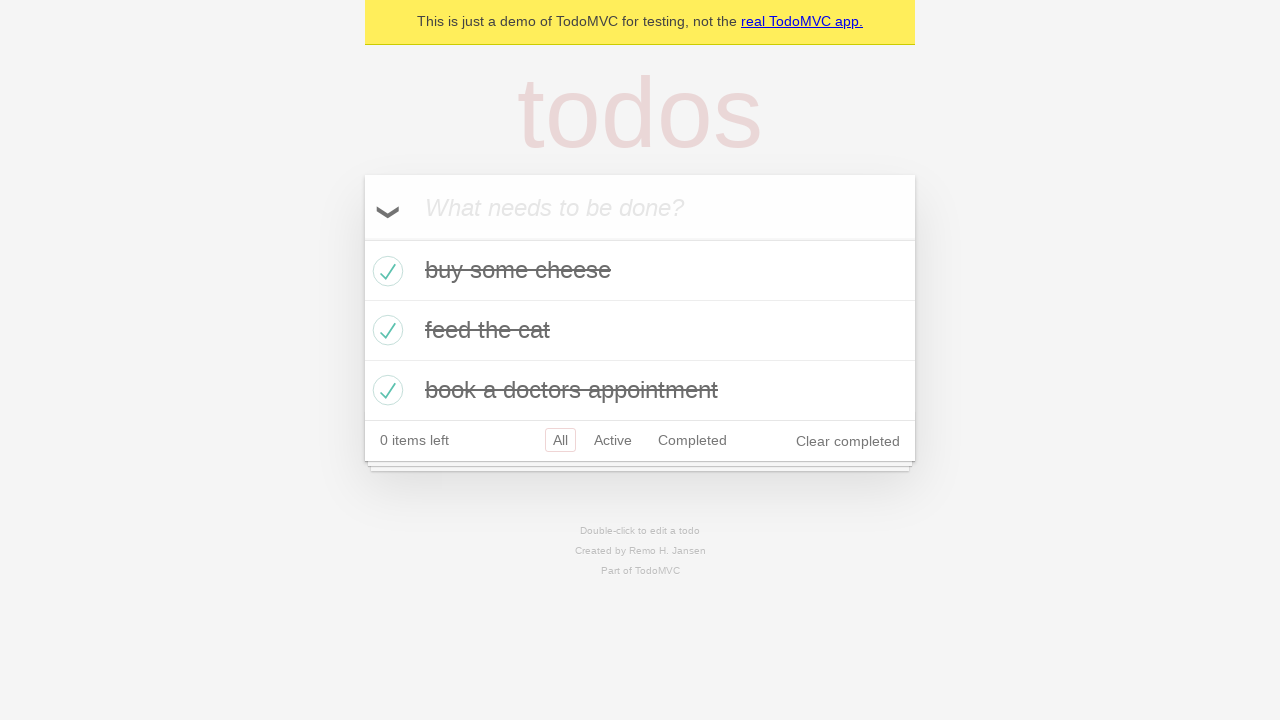

Unchecked first todo - 'complete all' checkbox should be unchecked now at (385, 271) on internal:testid=[data-testid="todo-item"s] >> nth=0 >> internal:role=checkbox
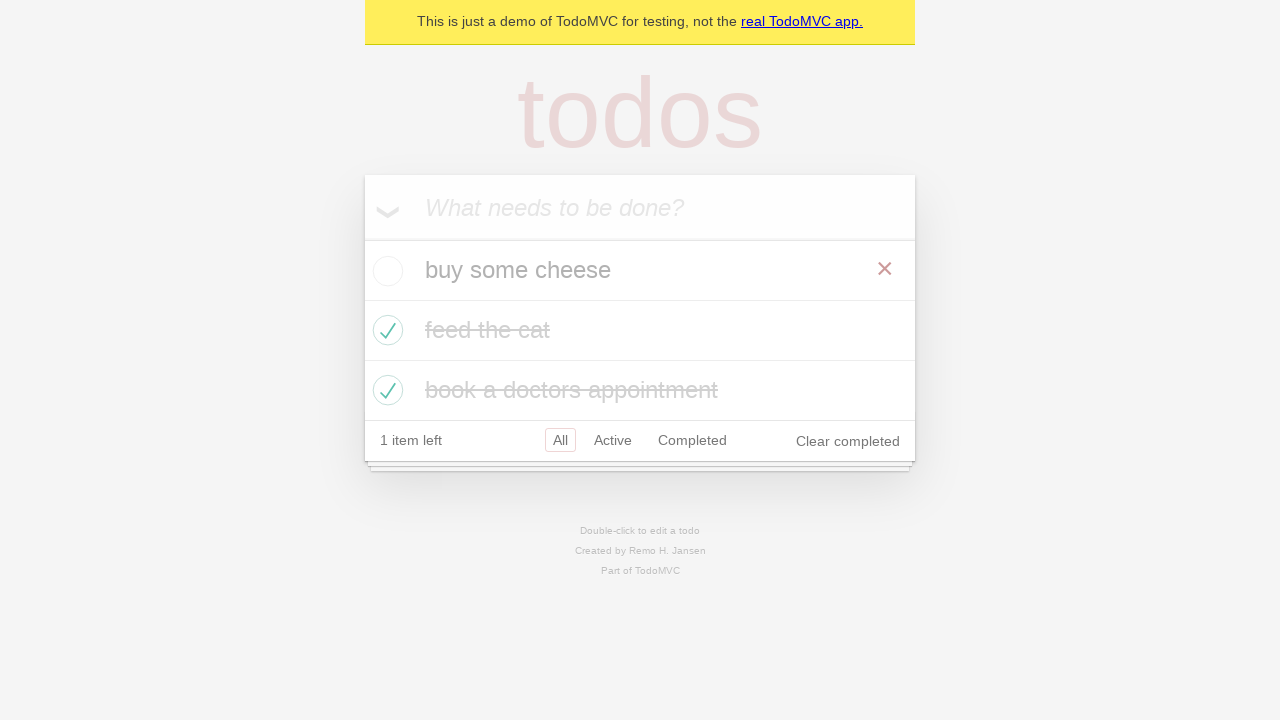

Checked first todo again - 'complete all' checkbox should be checked since all todos are now complete at (385, 271) on internal:testid=[data-testid="todo-item"s] >> nth=0 >> internal:role=checkbox
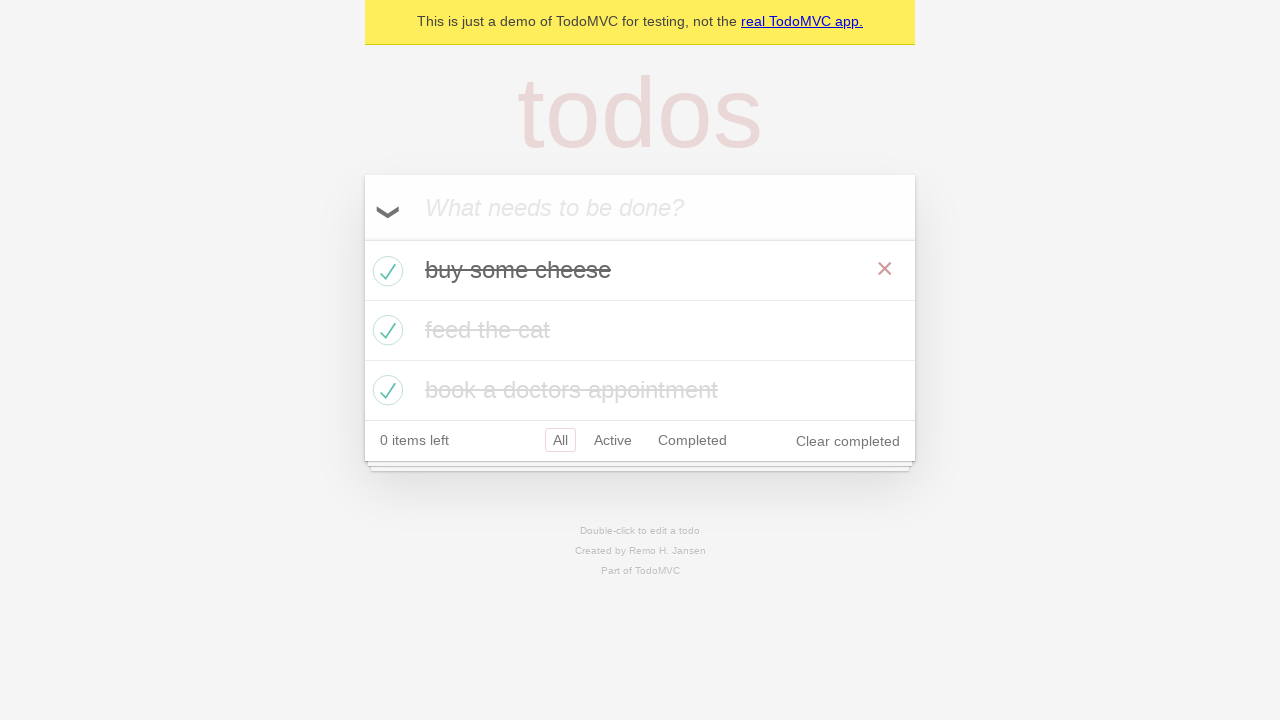

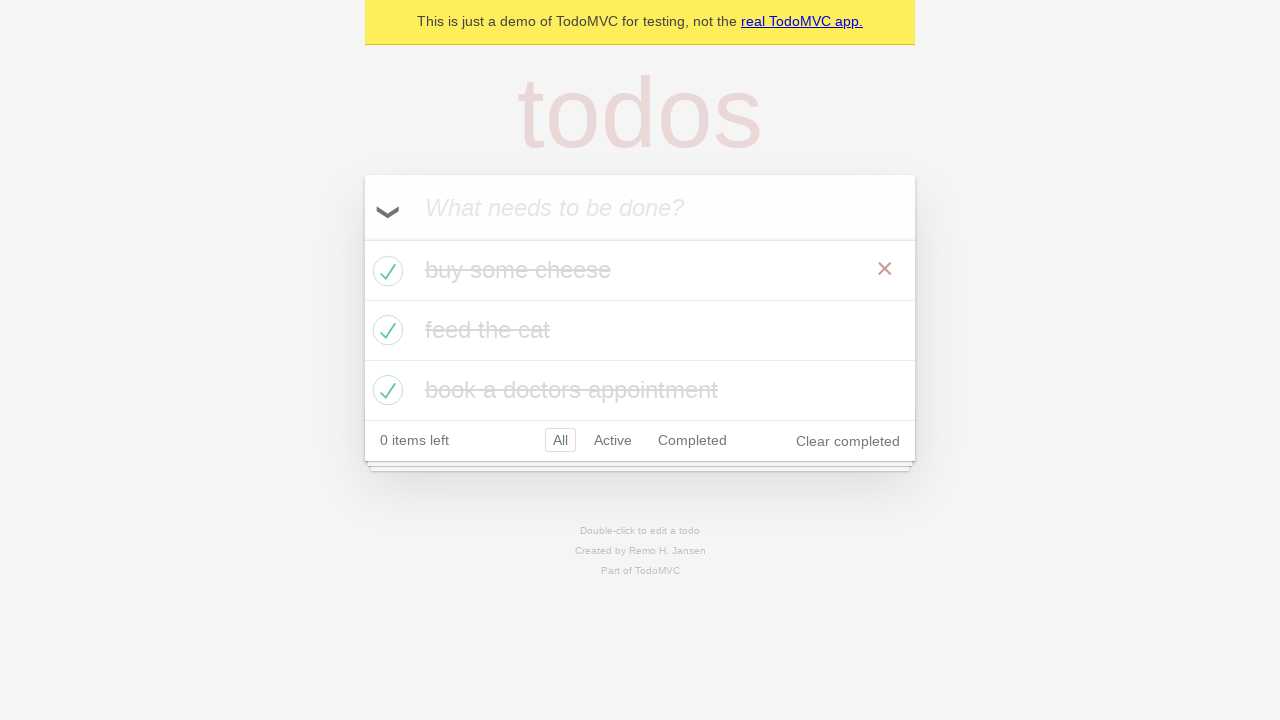